Tests navigation to the About Us page

Starting URL: https://nekasho.com/

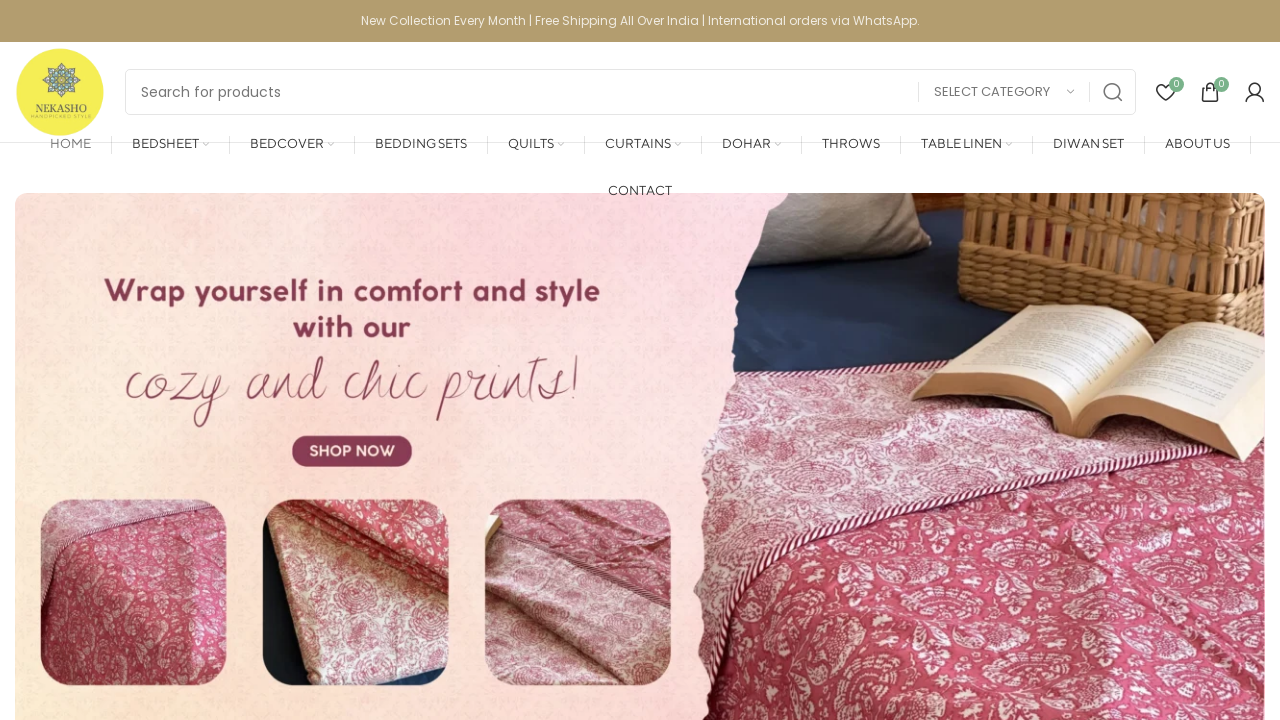

Clicked on About Us navigation link at (1197, 144) on a:has-text('About Us')
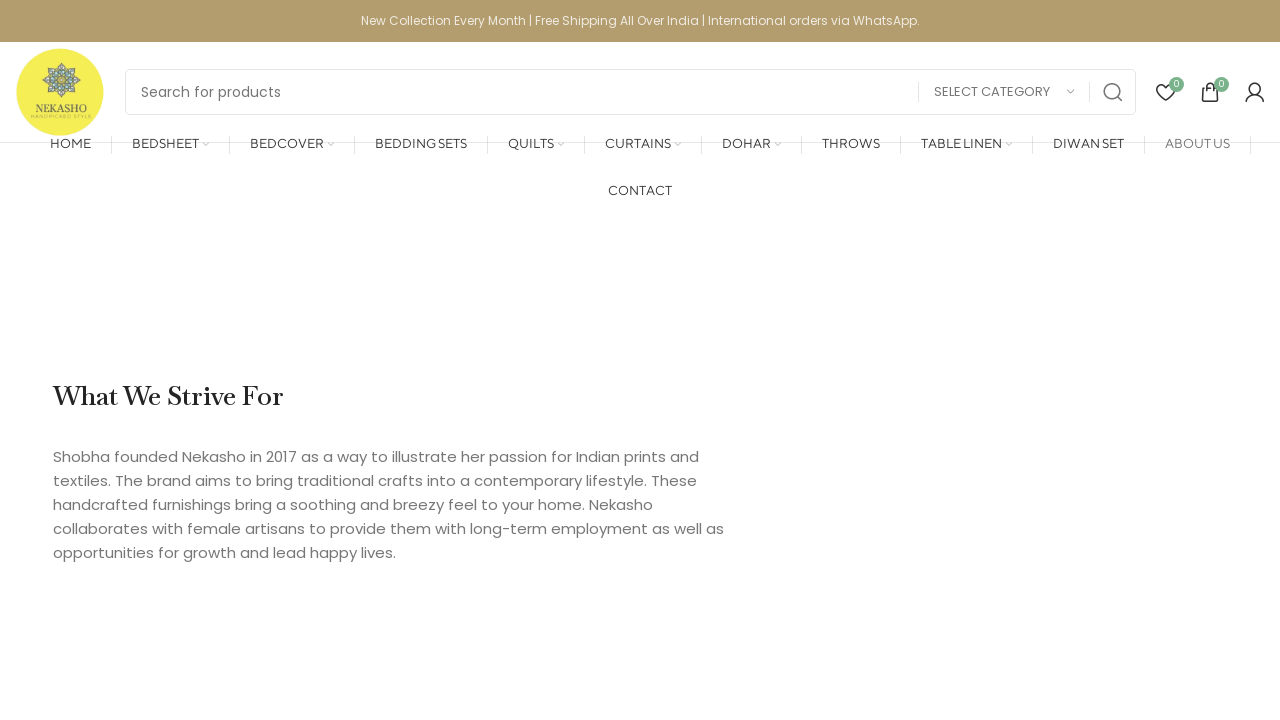

Successfully navigated to About Us page
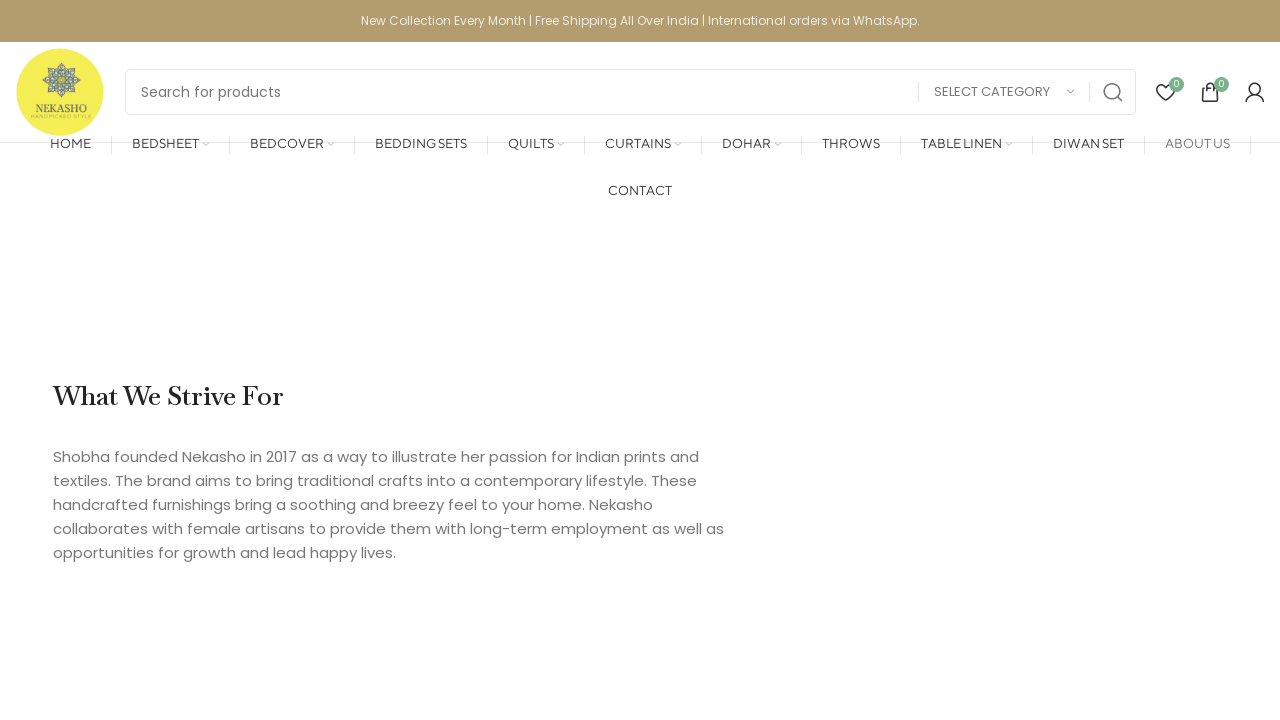

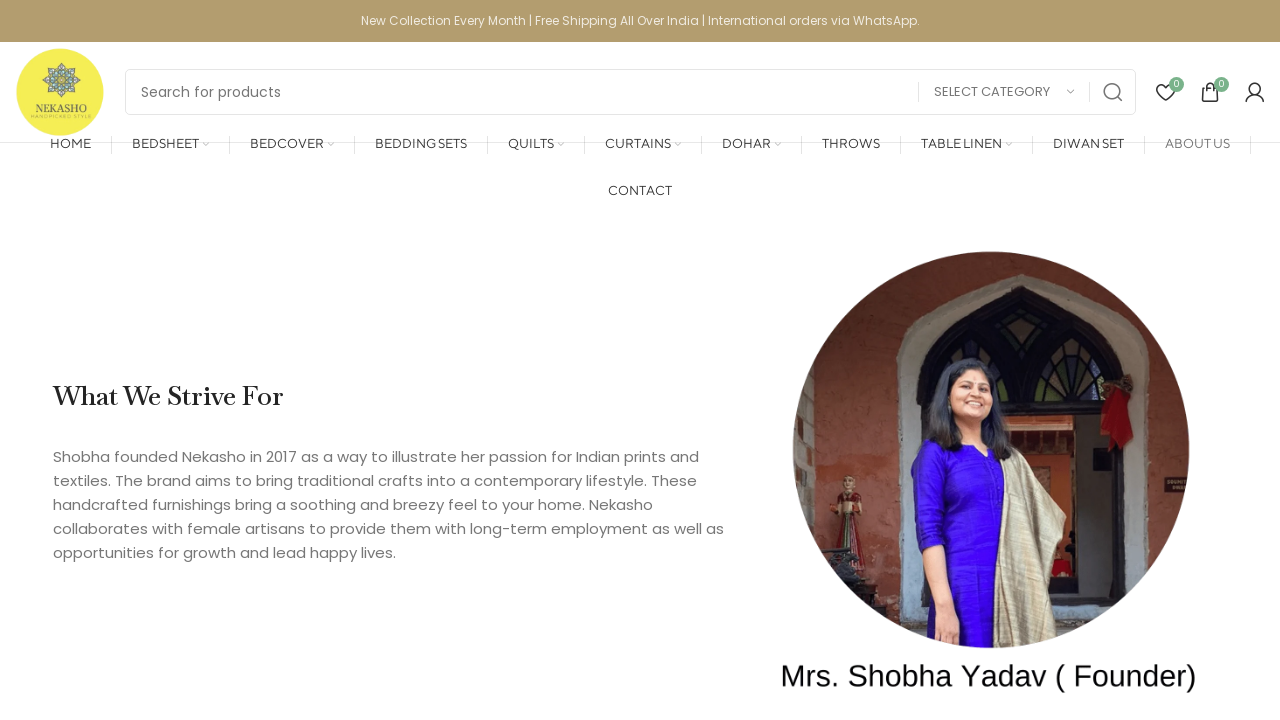